Tests file upload functionality by selecting a file using the file input, submitting the form, and verifying the uploaded filename is displayed on the confirmation page.

Starting URL: https://the-internet.herokuapp.com/upload

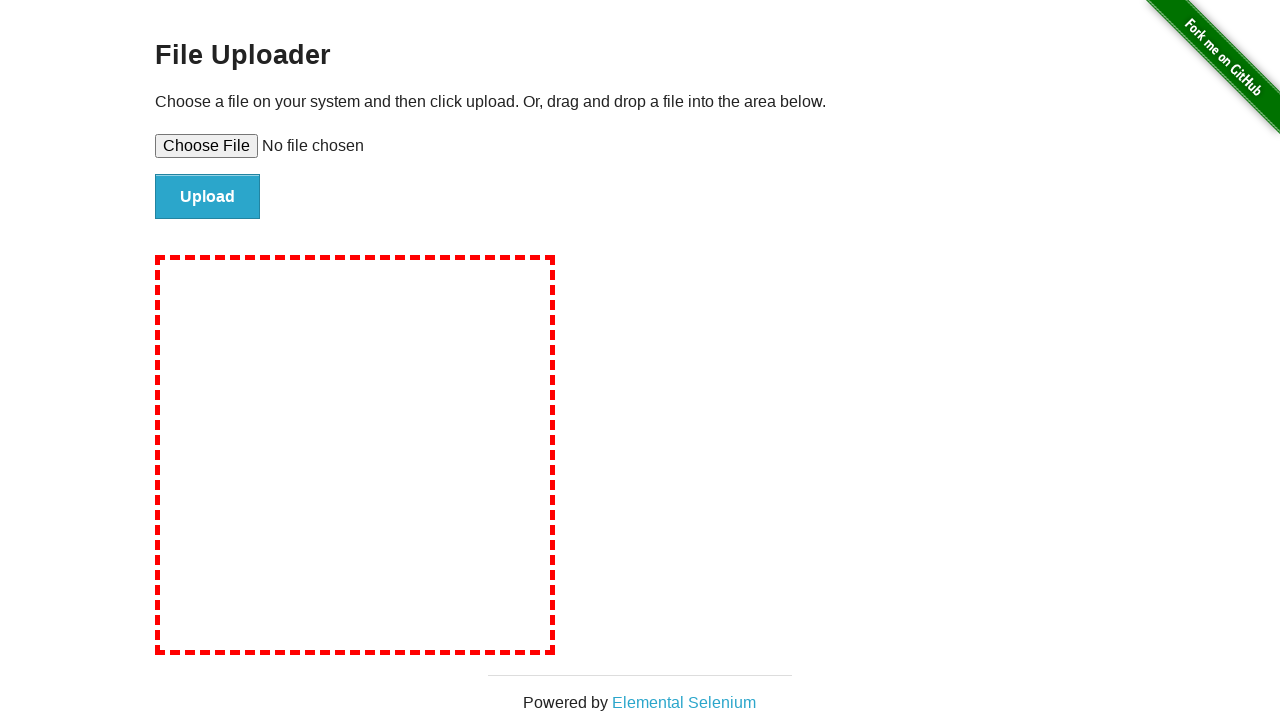

Selected file 'test-upload-file.txt' using file input
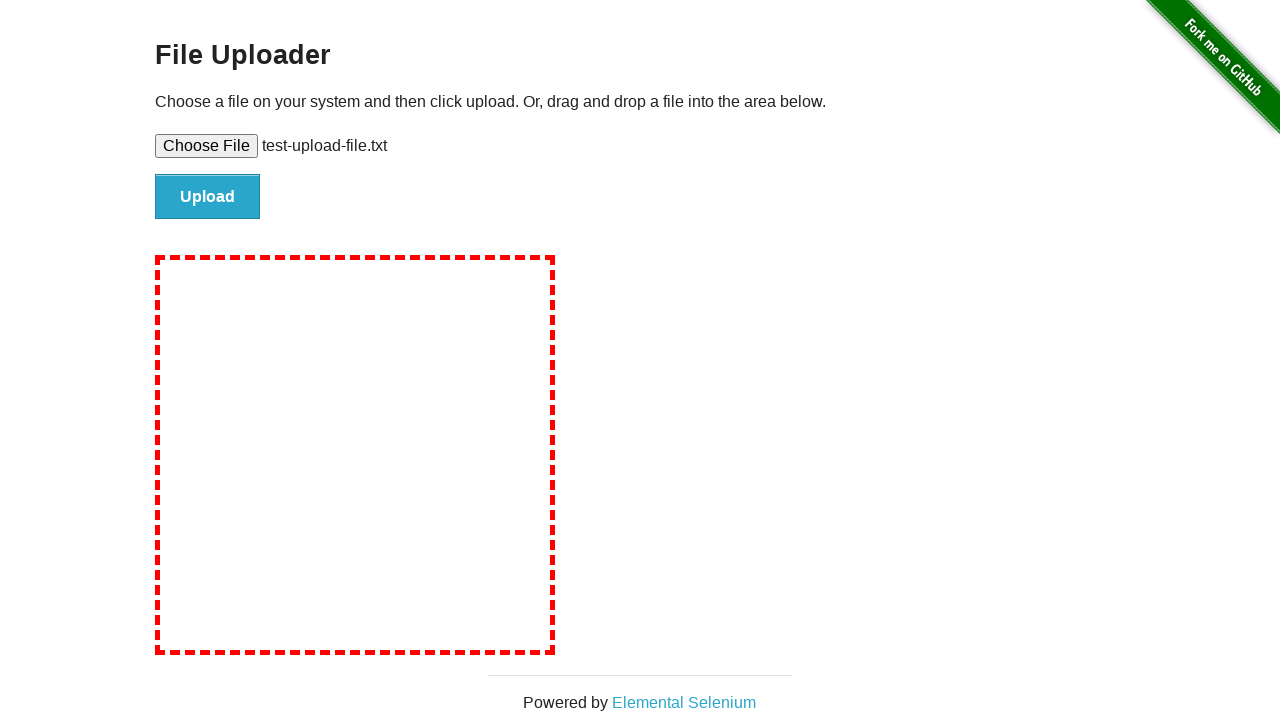

Clicked submit button to upload file at (208, 197) on #file-submit
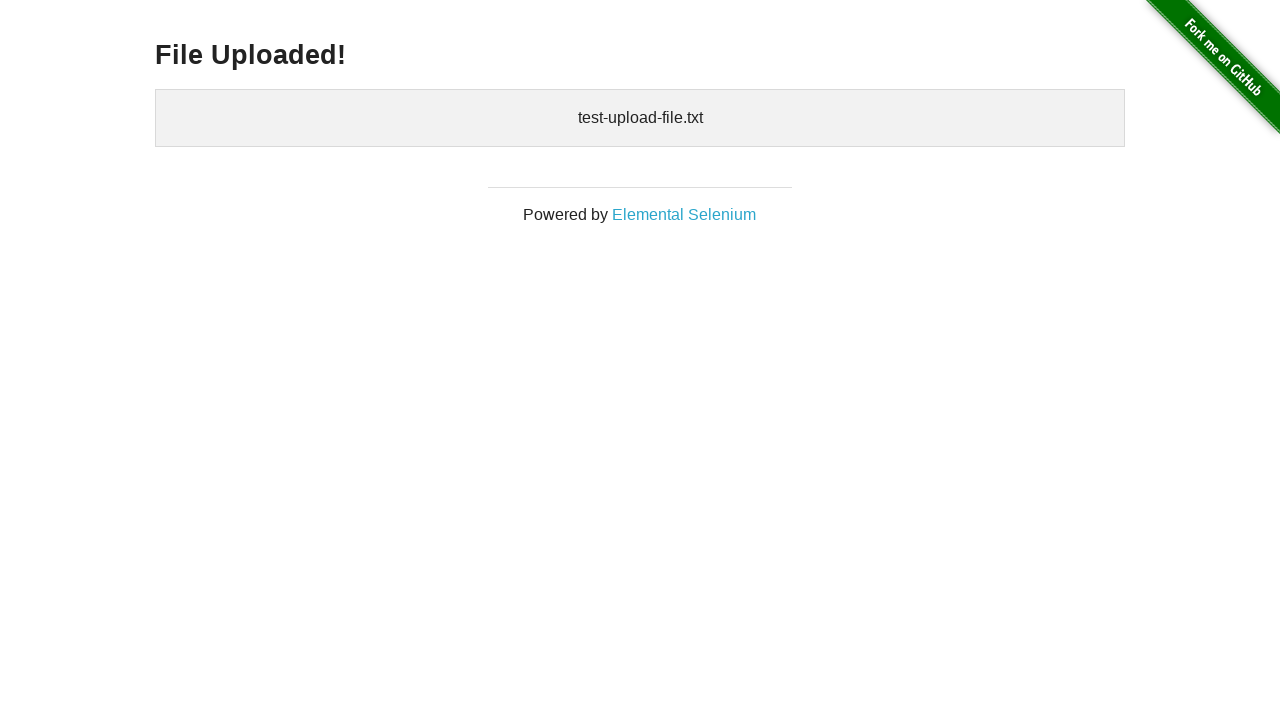

File upload confirmation page loaded with uploaded filename displayed
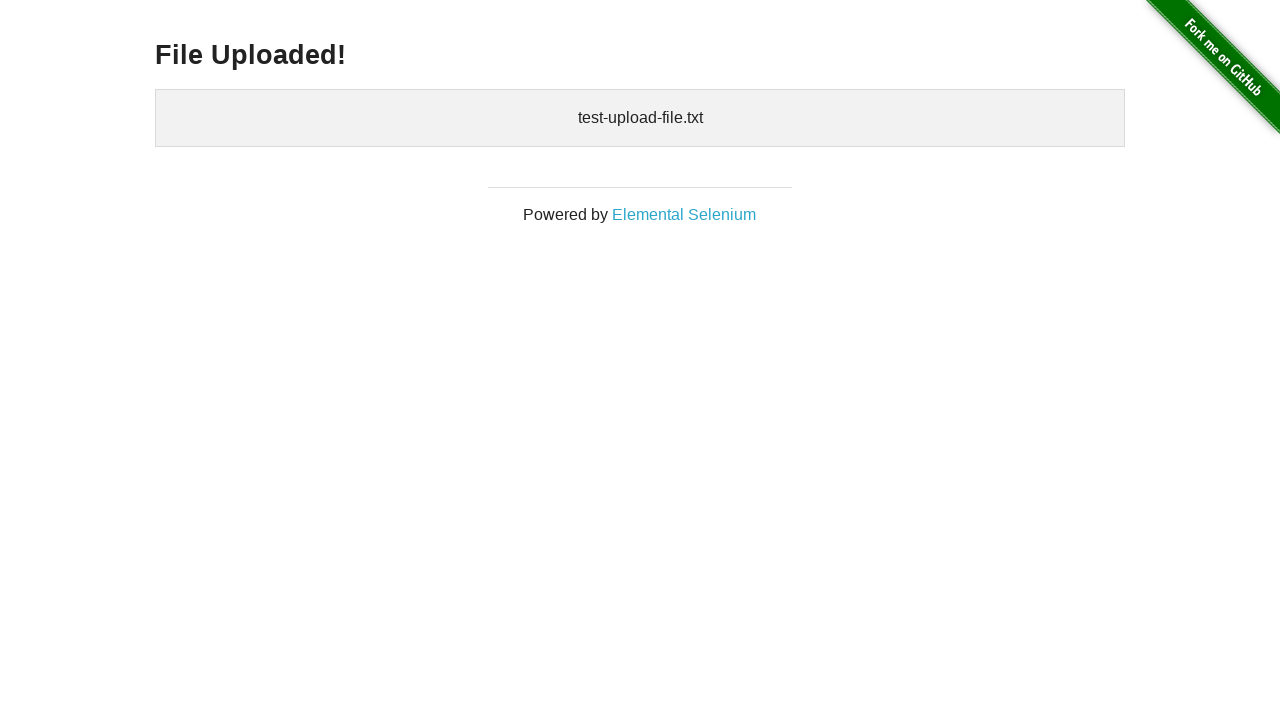

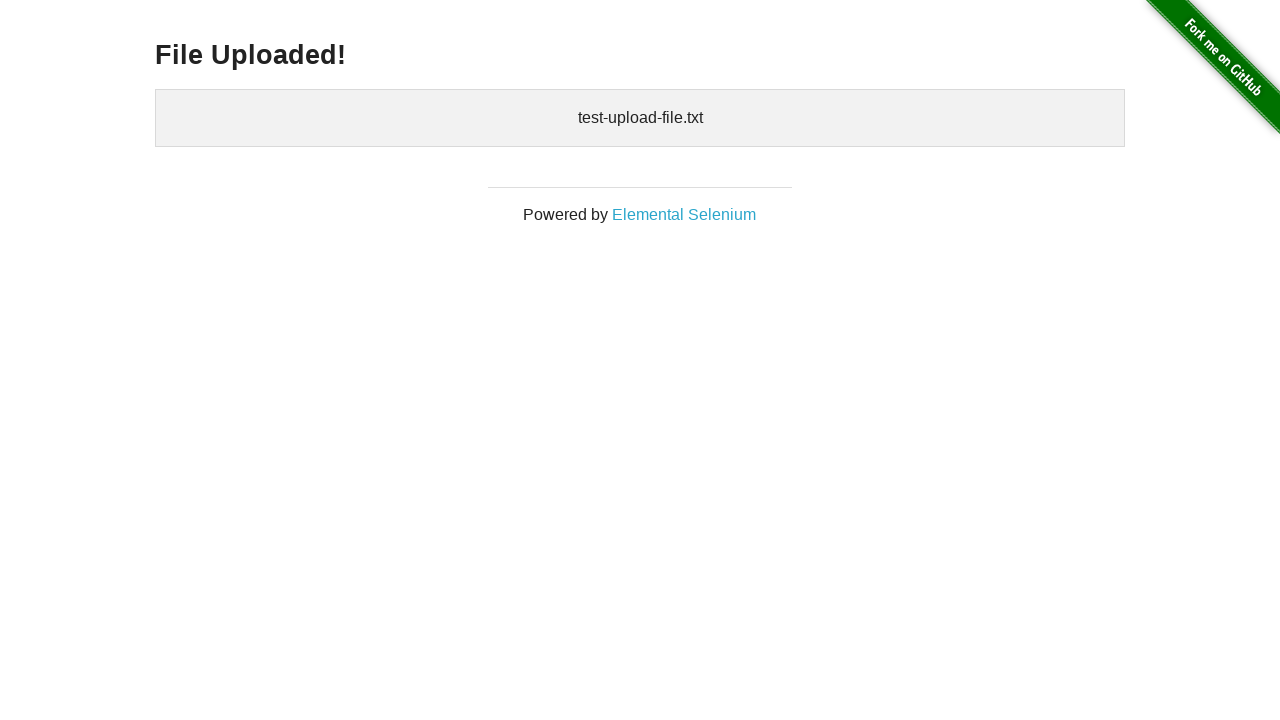